Tests form submission by clicking the submit button and verifying the confirmation page

Starting URL: https://bonigarcia.dev/selenium-webdriver-java/web-form.html

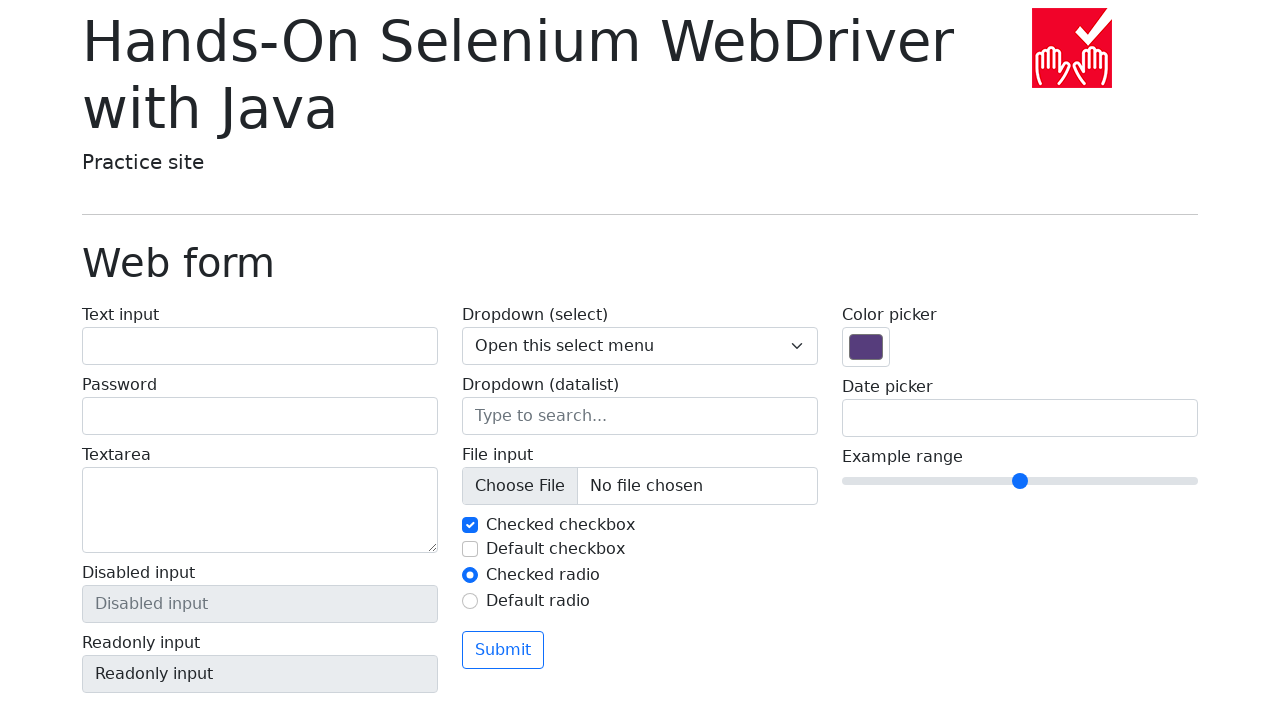

Clicked the submit button at (503, 650) on button:has-text('Submit')
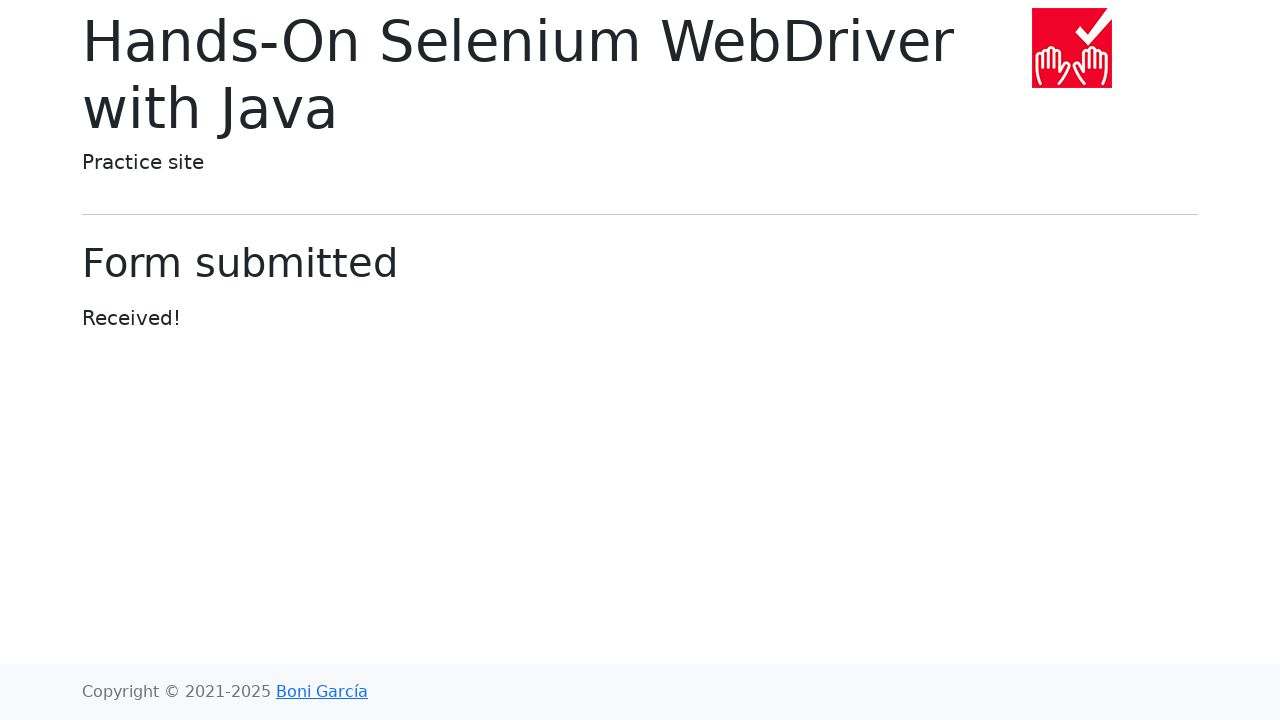

Confirmation page loaded with success message
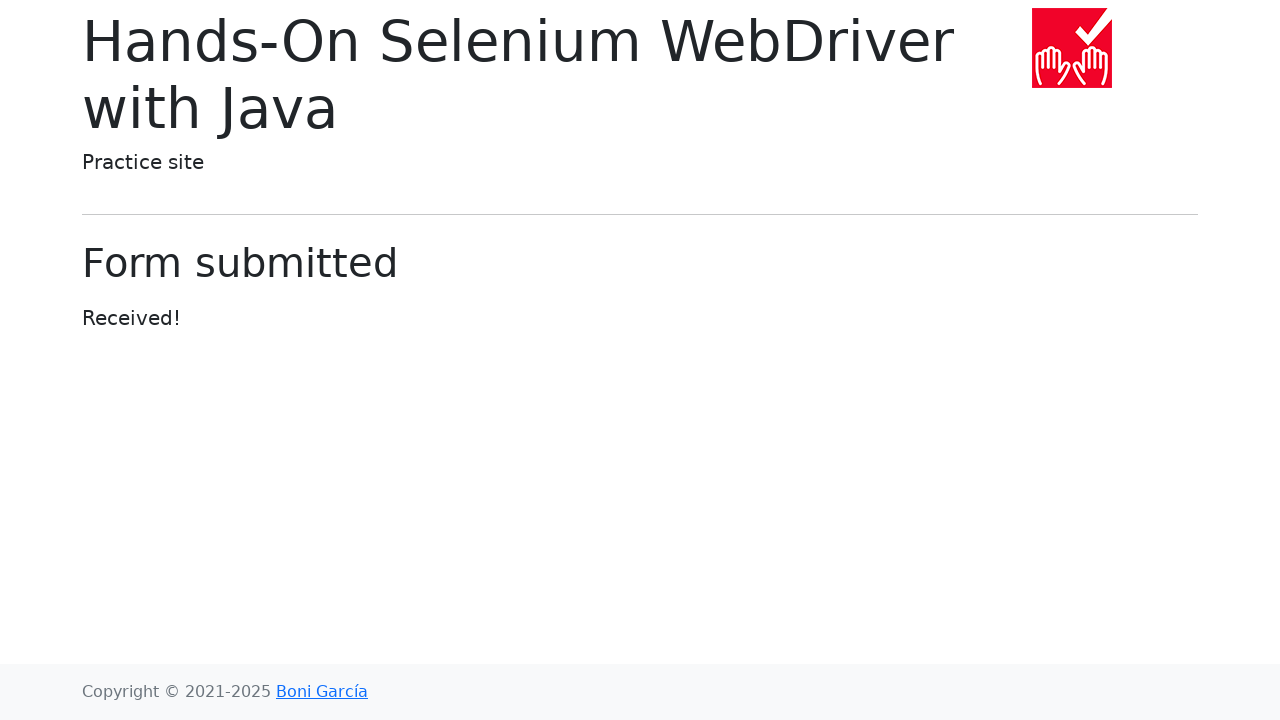

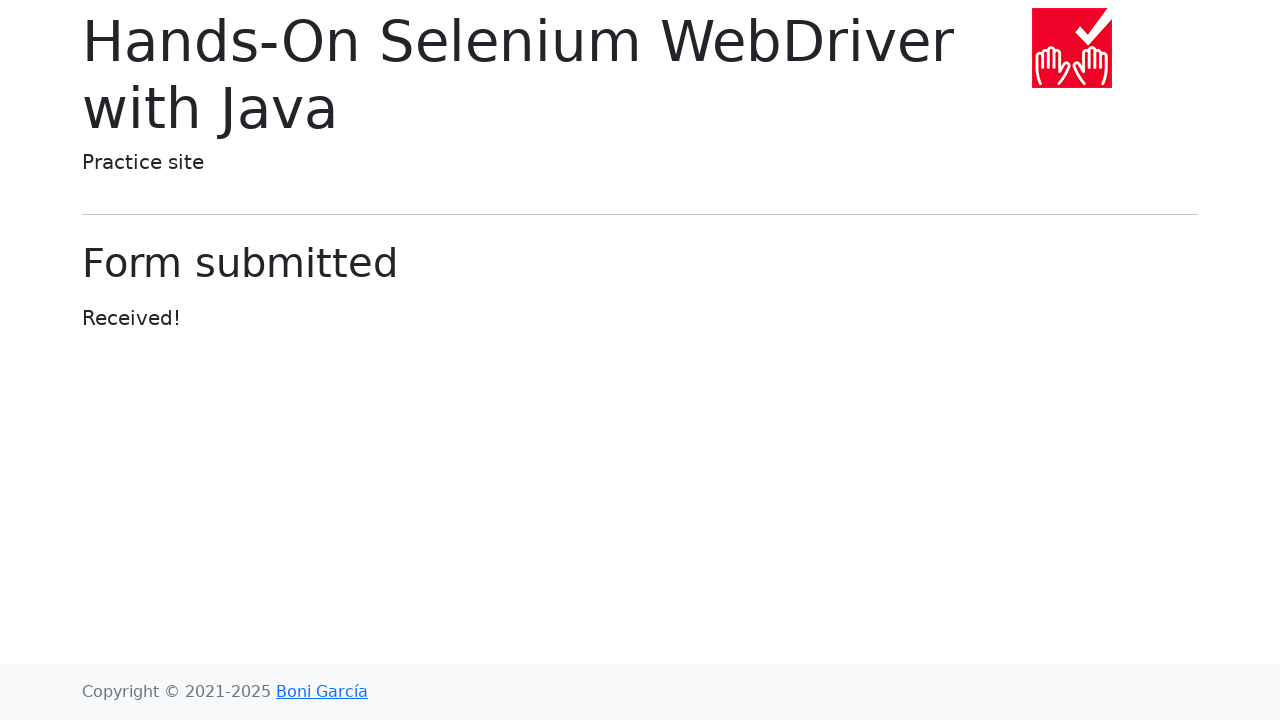